Tests mouse hover functionality by moving the cursor over a "Men" menu element to trigger a hover effect

Starting URL: https://demoapps.qspiders.com/ui/mouseHover/tab?sublist=3

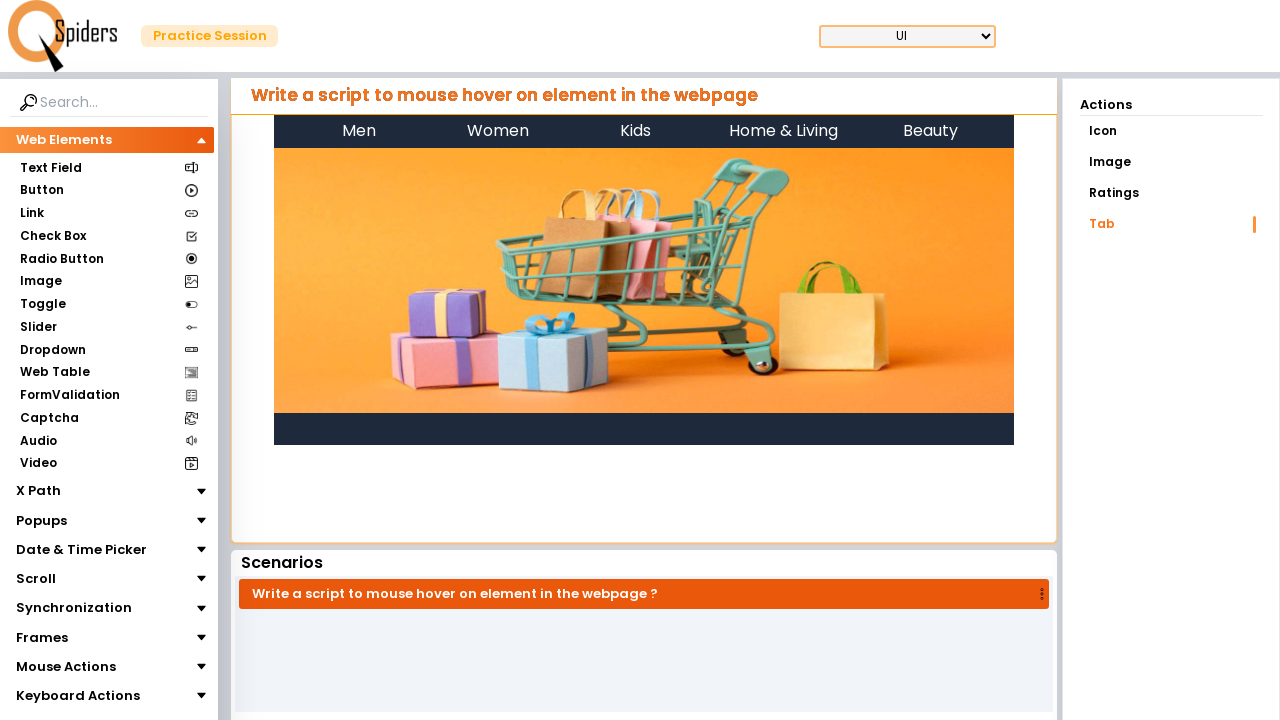

Hovered over the 'Men' menu element to trigger hover effect at (359, 131) on li.Men.p-4.relative
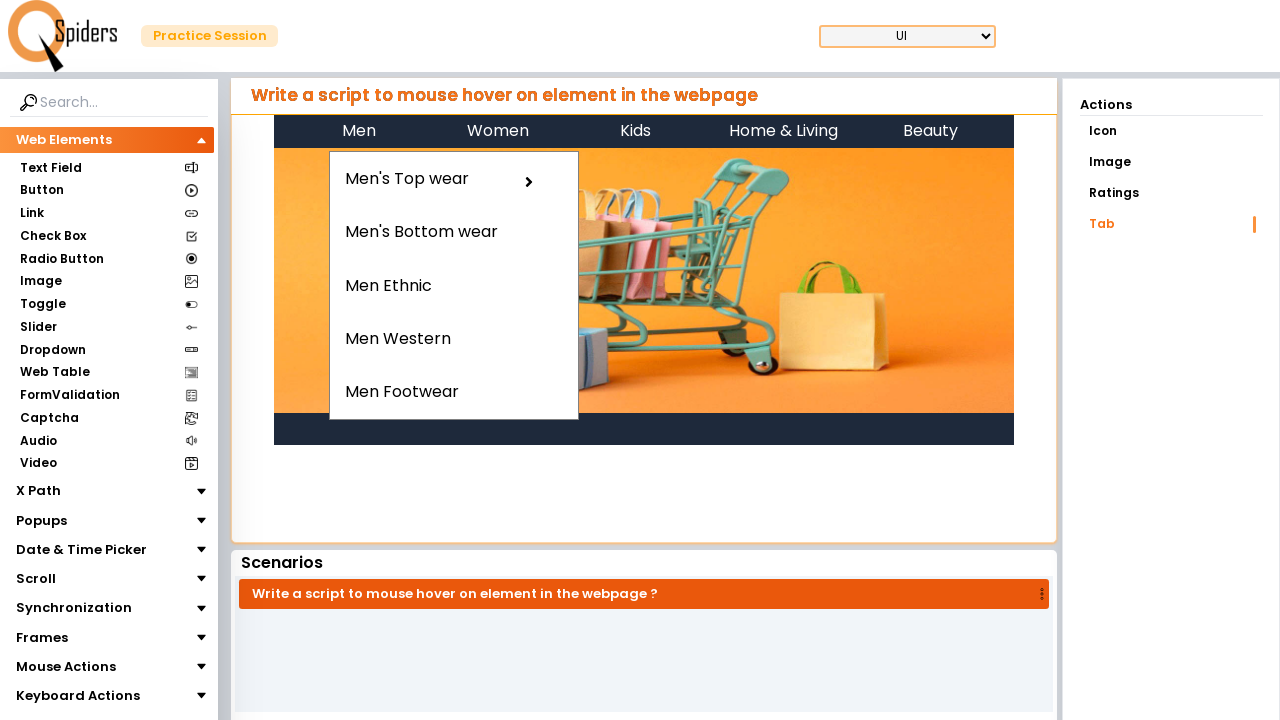

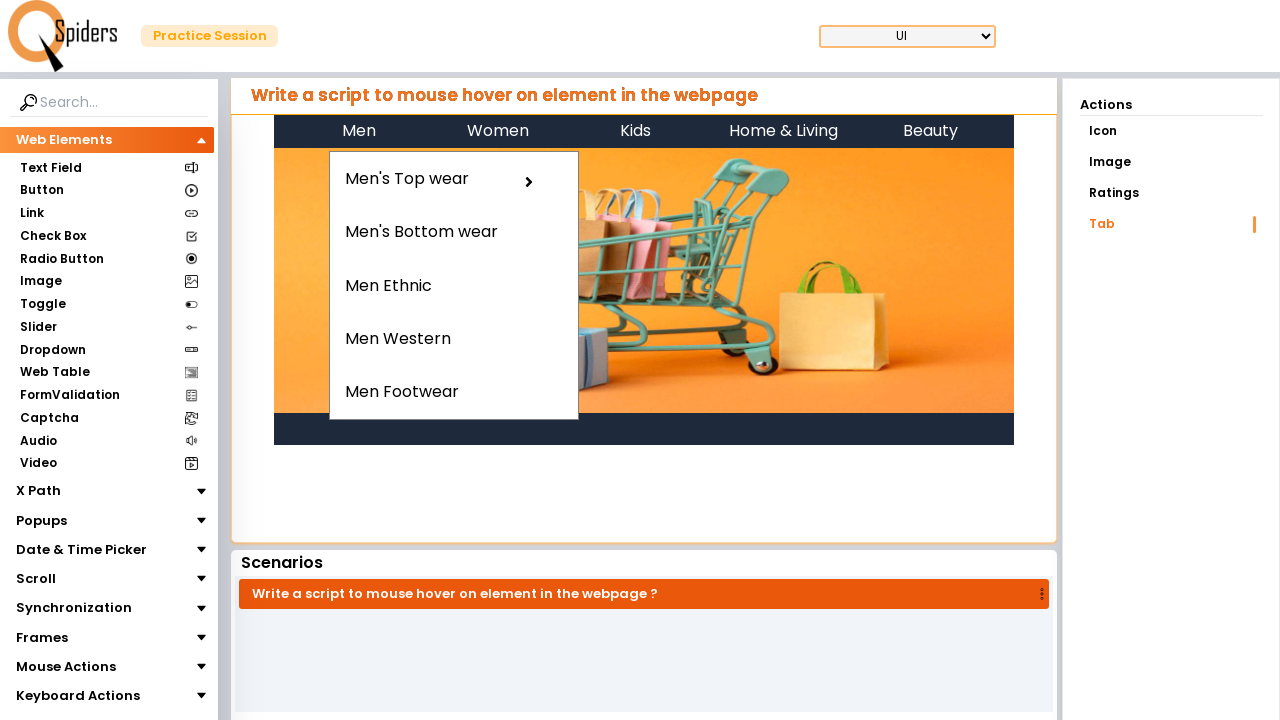